Tests data persistence by adding items, completing one, and reloading the page

Starting URL: https://todo-app.serenity-js.org/#/

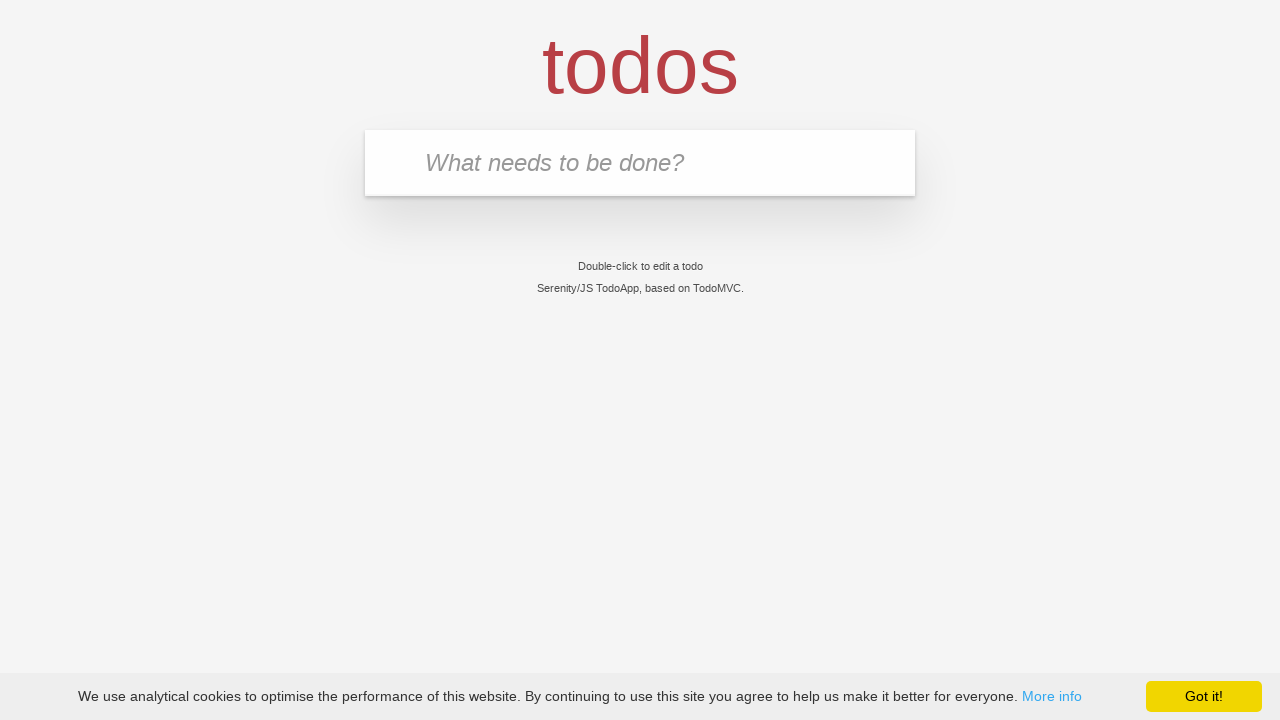

Filled new todo input with 'buy some cheese' on .new-todo
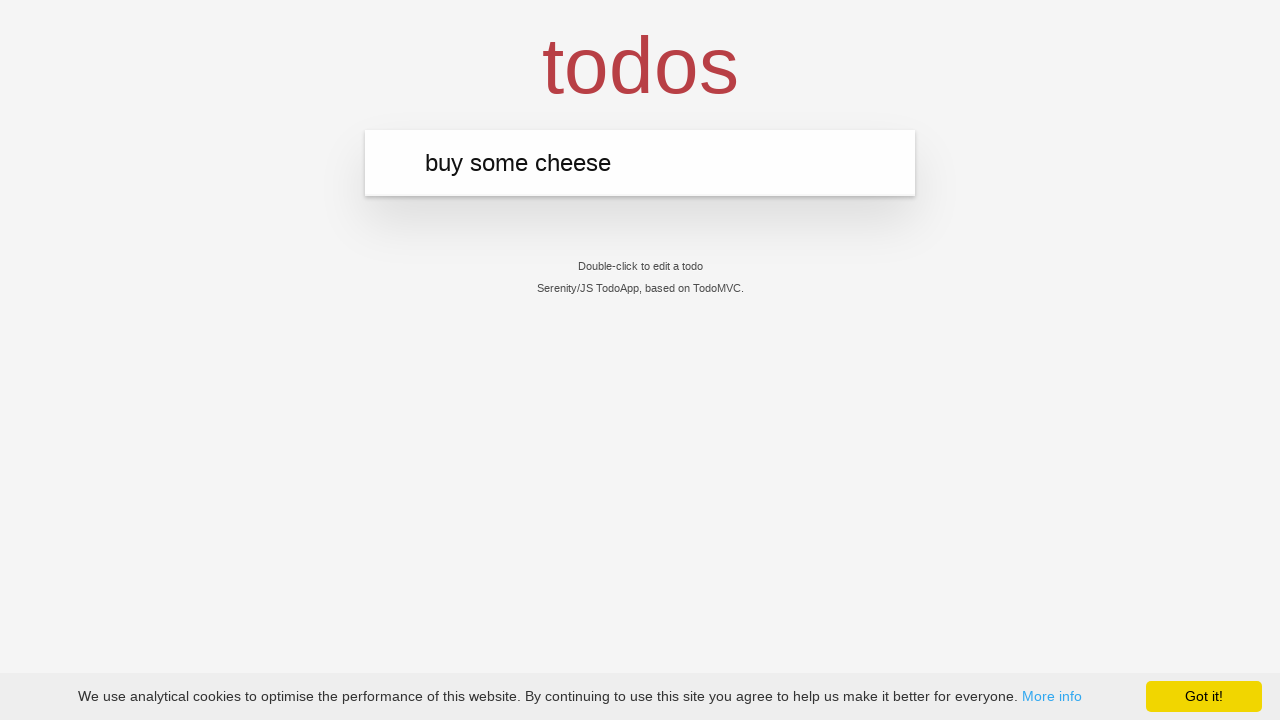

Pressed Enter to add first todo item on .new-todo
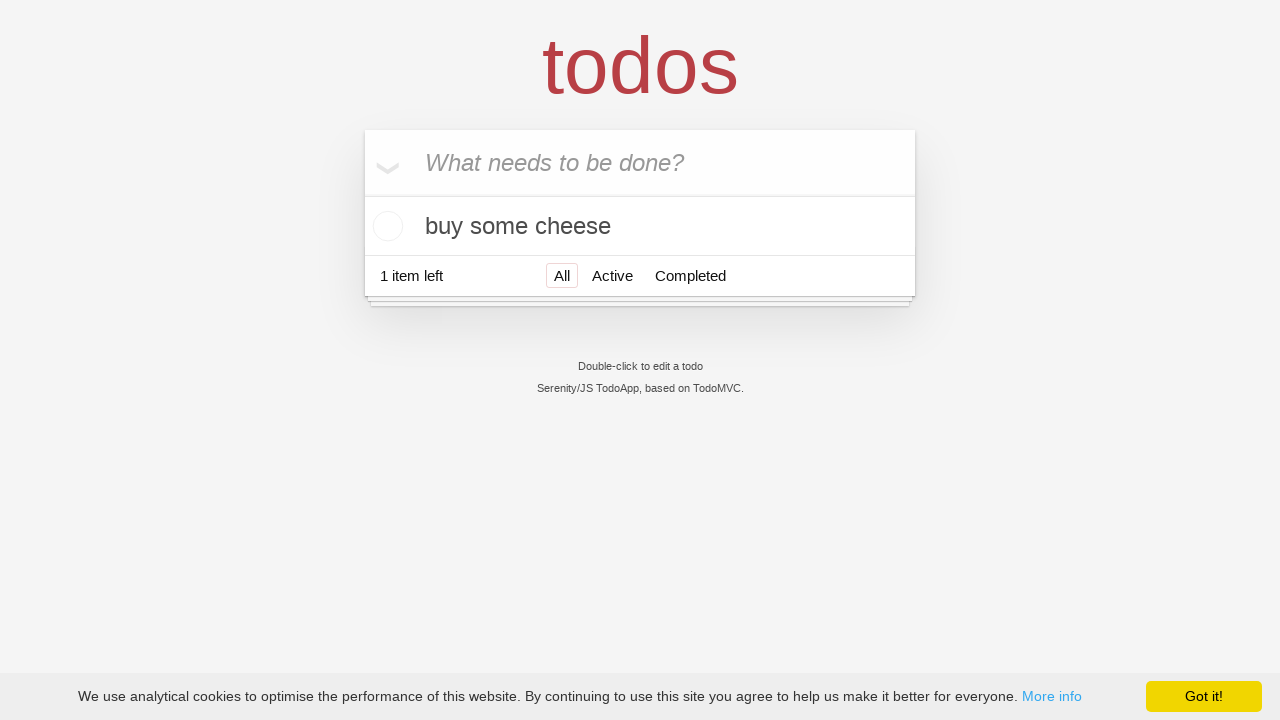

Filled new todo input with 'feed the cat' on .new-todo
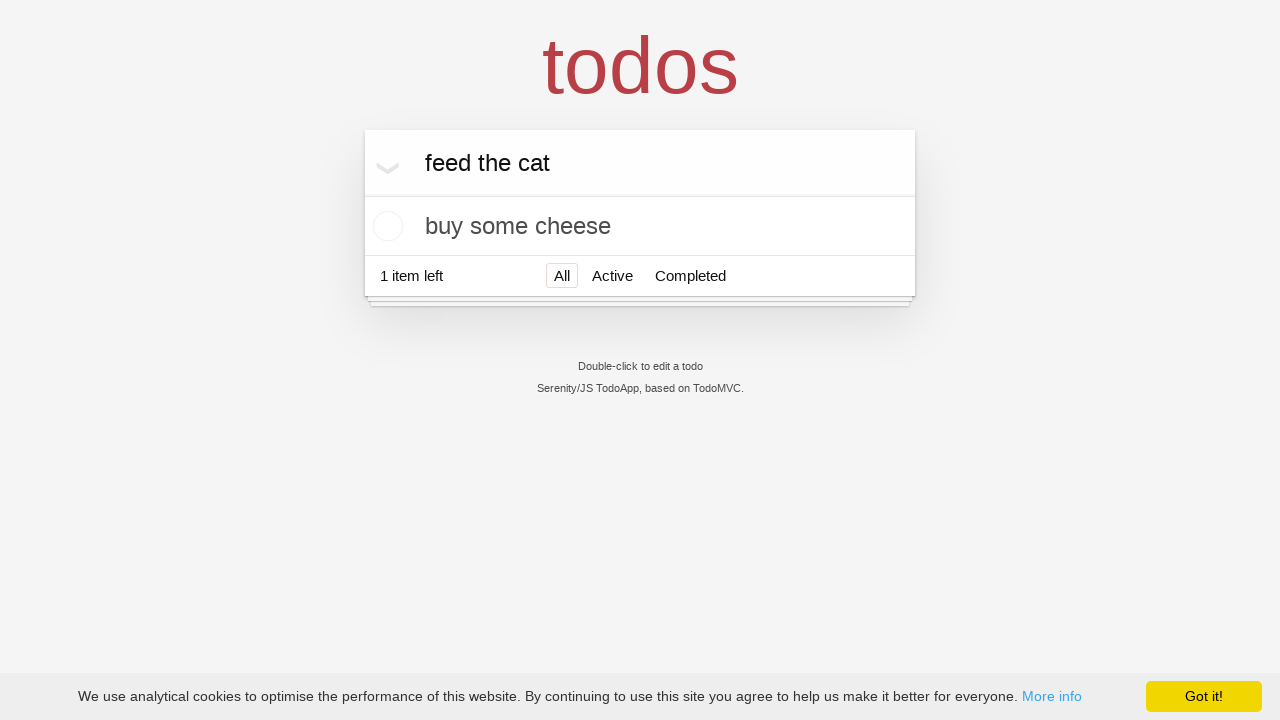

Pressed Enter to add second todo item on .new-todo
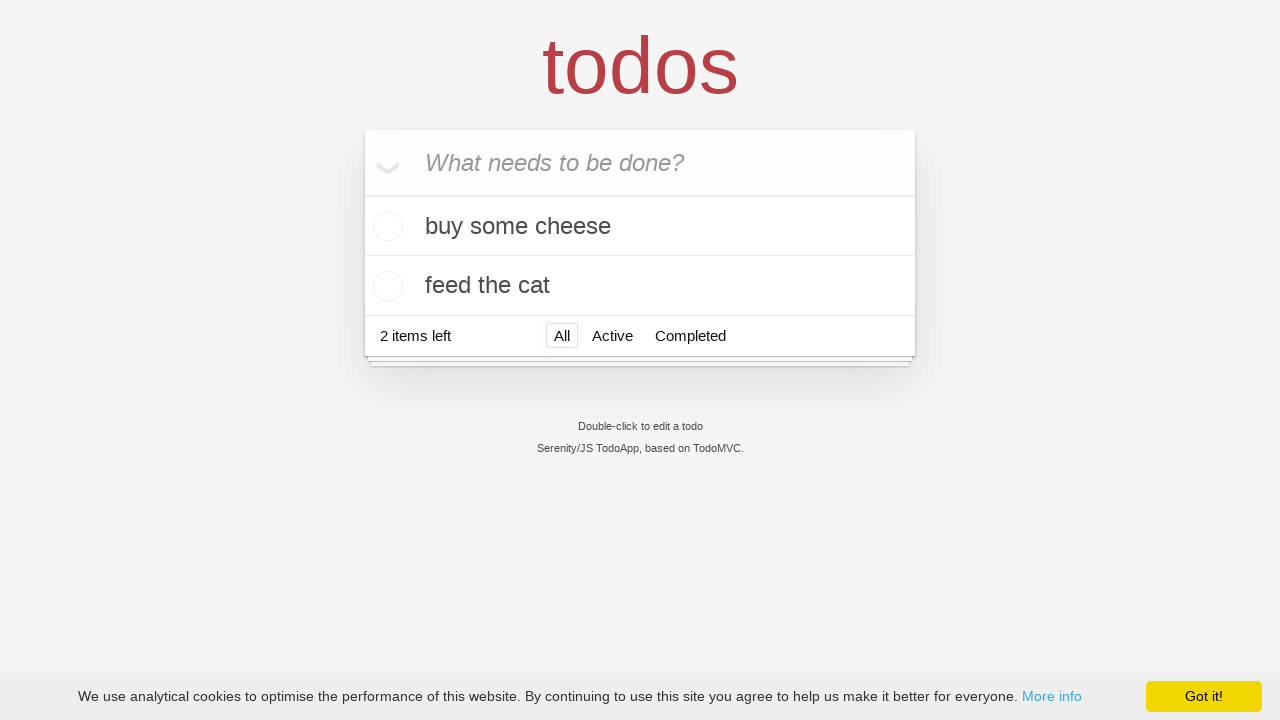

Waited for second todo item to appear in the list
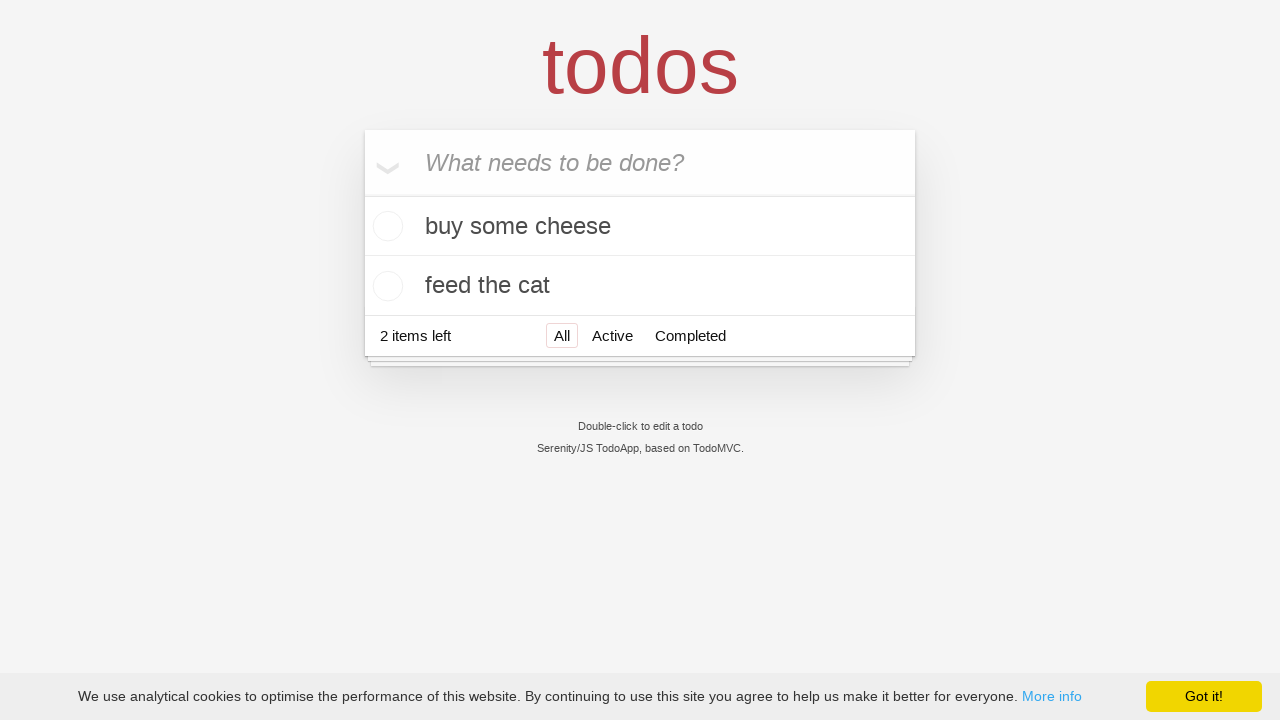

Checked the toggle checkbox for first todo item to mark it complete at (385, 226) on .todo-list li >> nth=0 >> .toggle
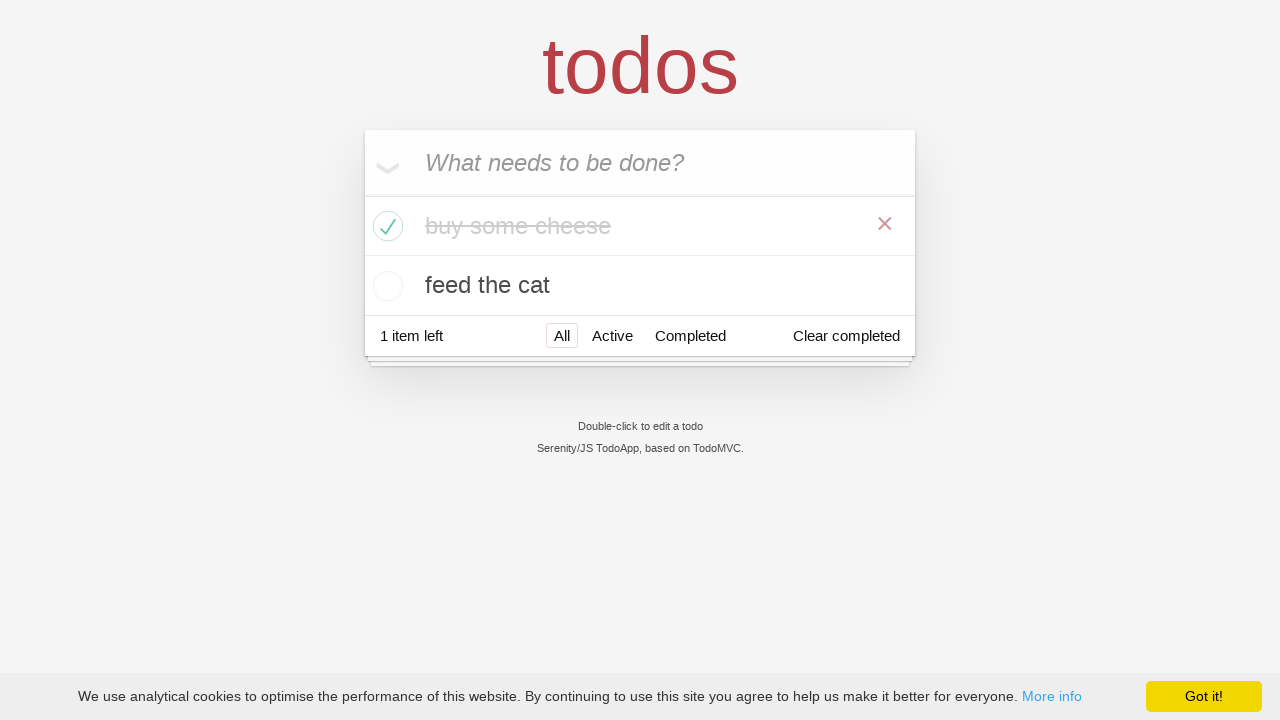

Reloaded the page to test data persistence
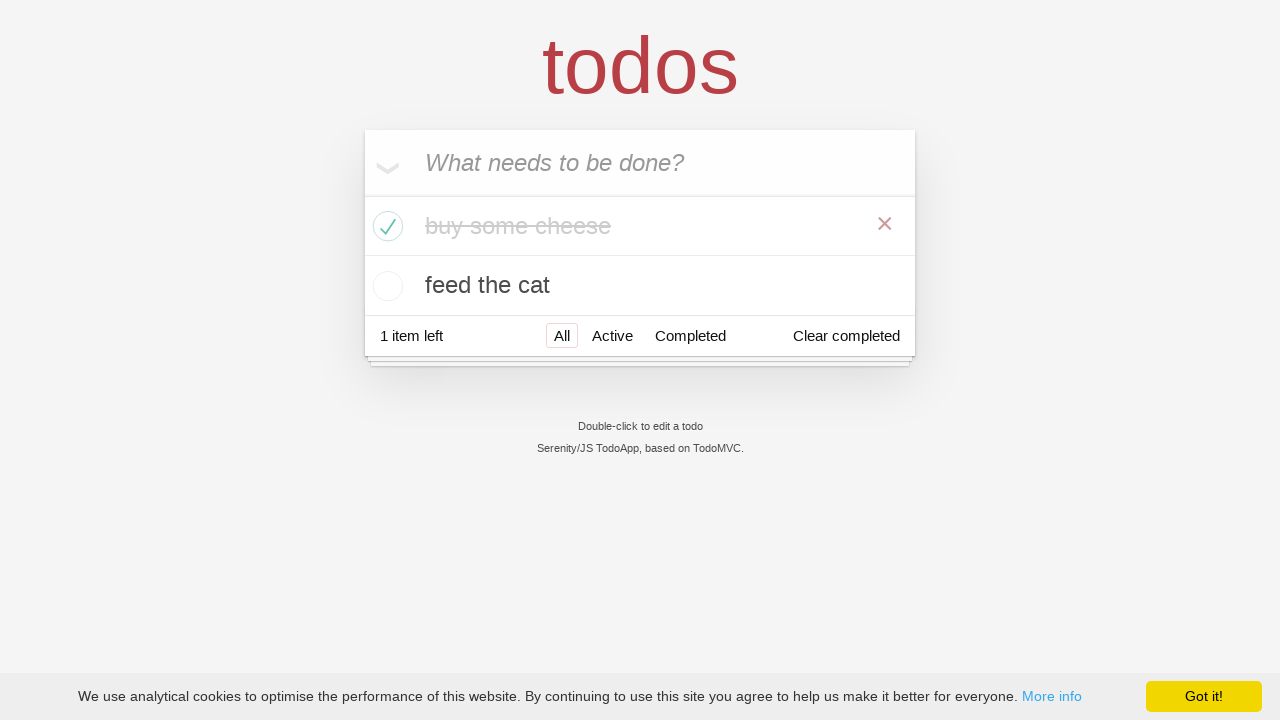

Waited for todo items to reappear after page reload
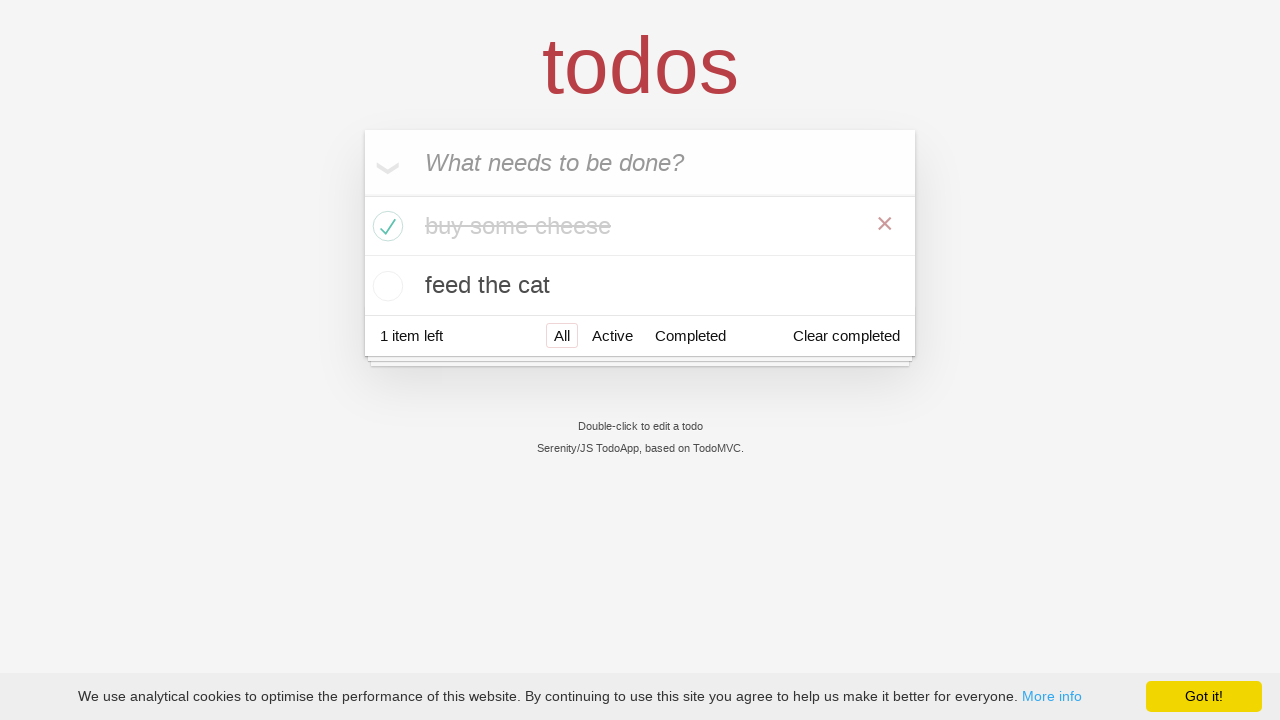

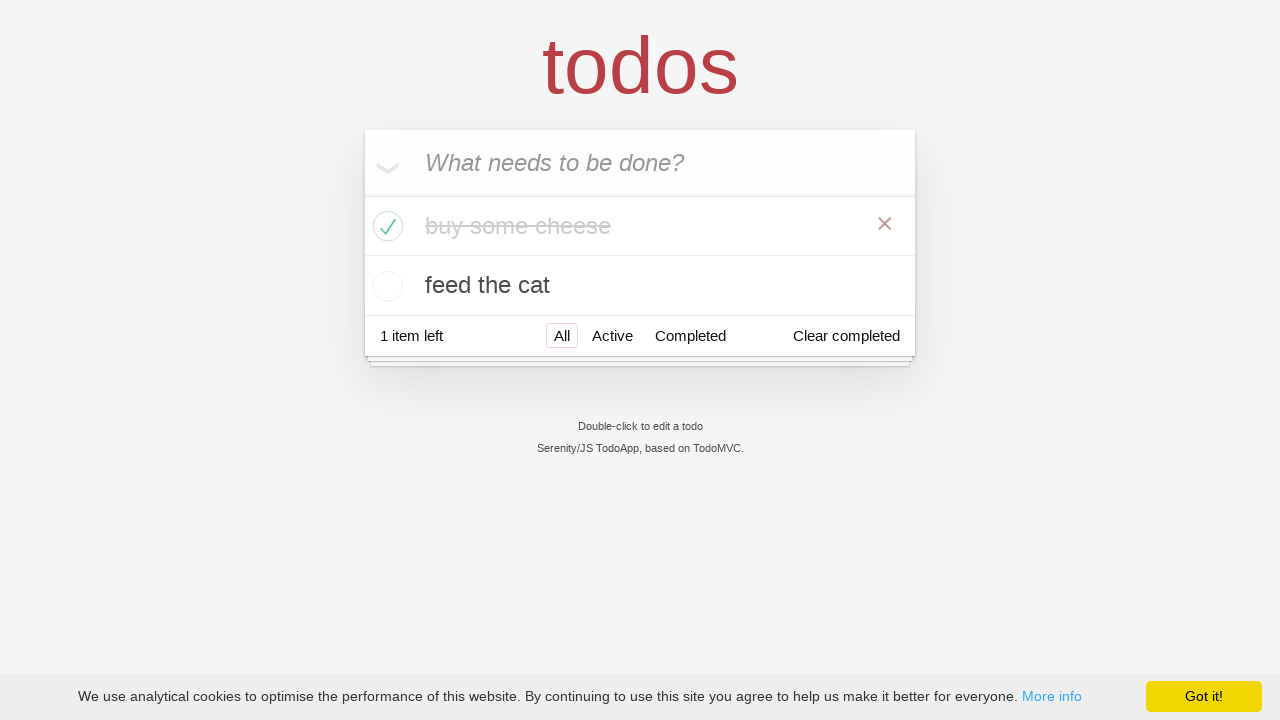